Tests opening the SQL Tutorial from the top navigation dropdown menu on W3Schools

Starting URL: https://www.w3schools.com/

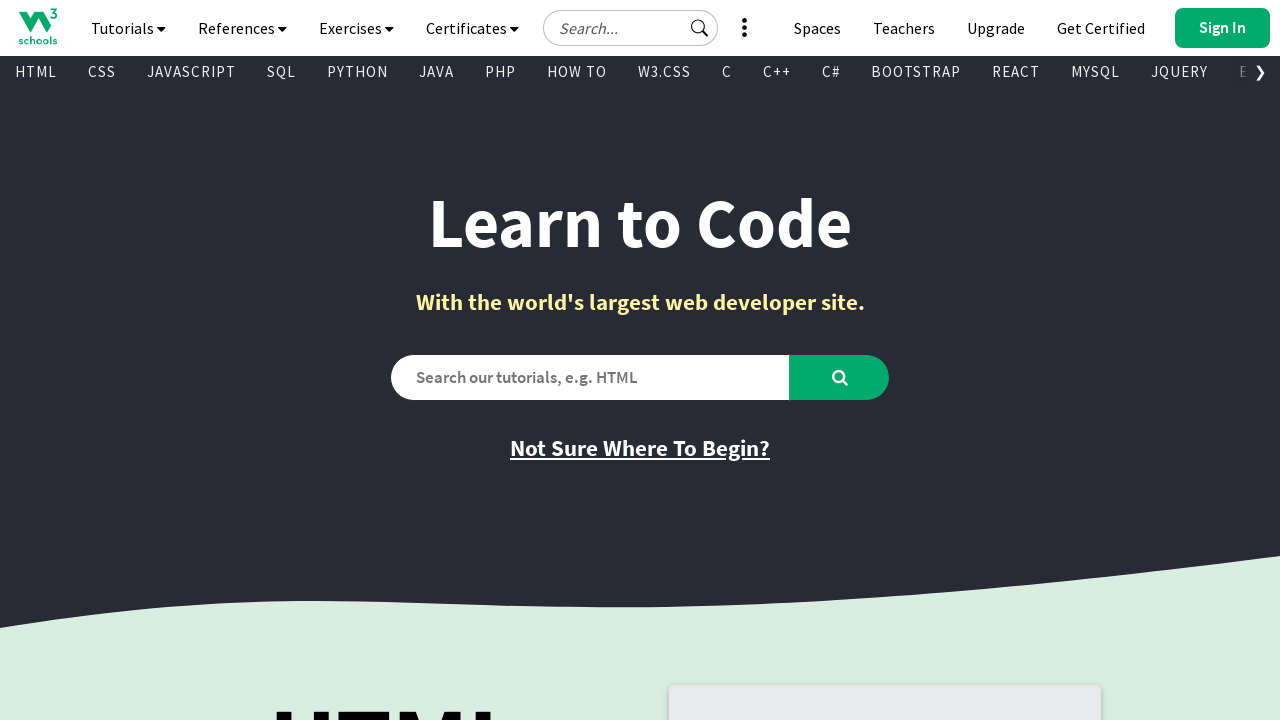

Clicked tutorials dropdown button in top navbar at (128, 28) on #navbtn_tutorials
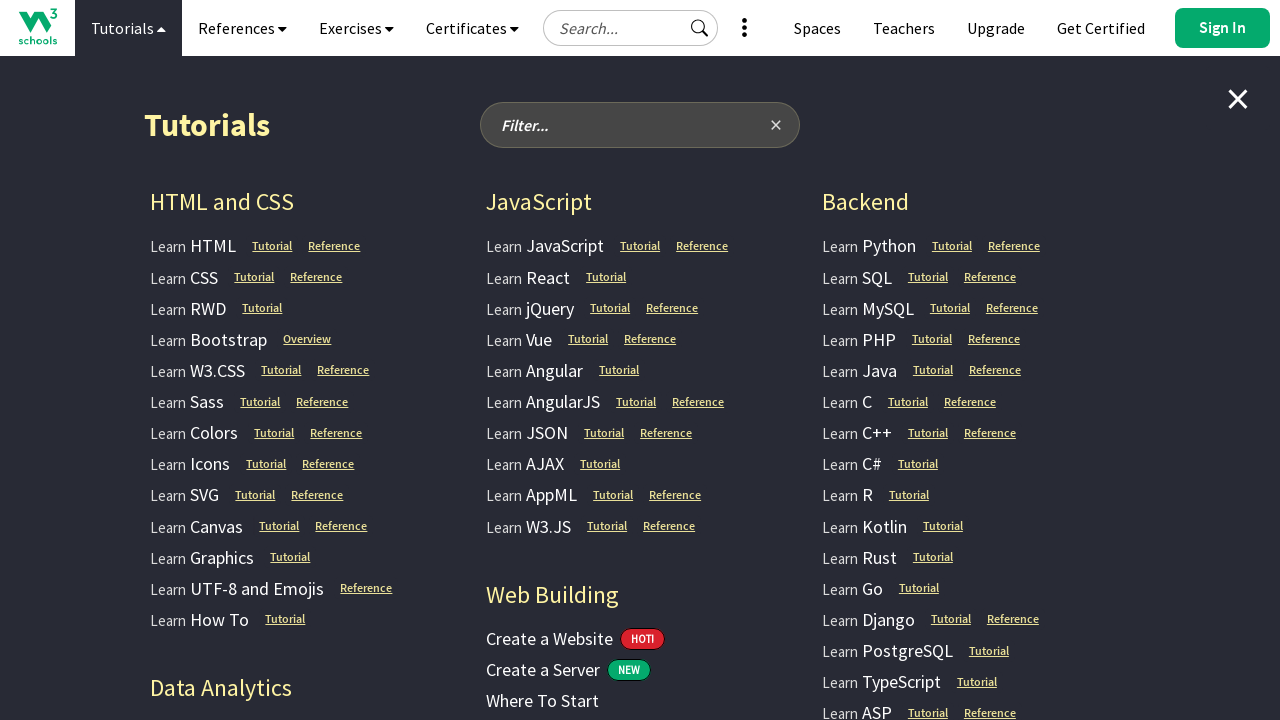

Clicked SQL Tutorial link from dropdown menu at (857, 277) on #nav_tutorials a[href="/sql/default.asp"]
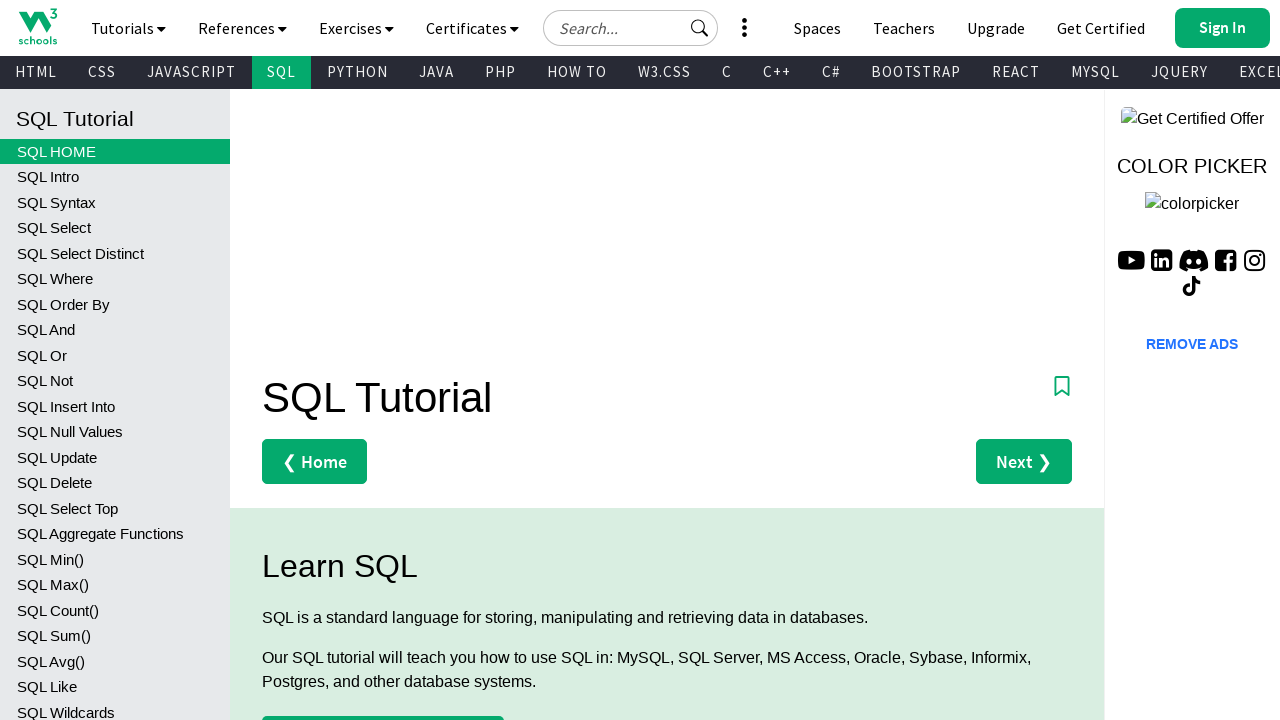

Verified page title is 'SQL Tutorial'
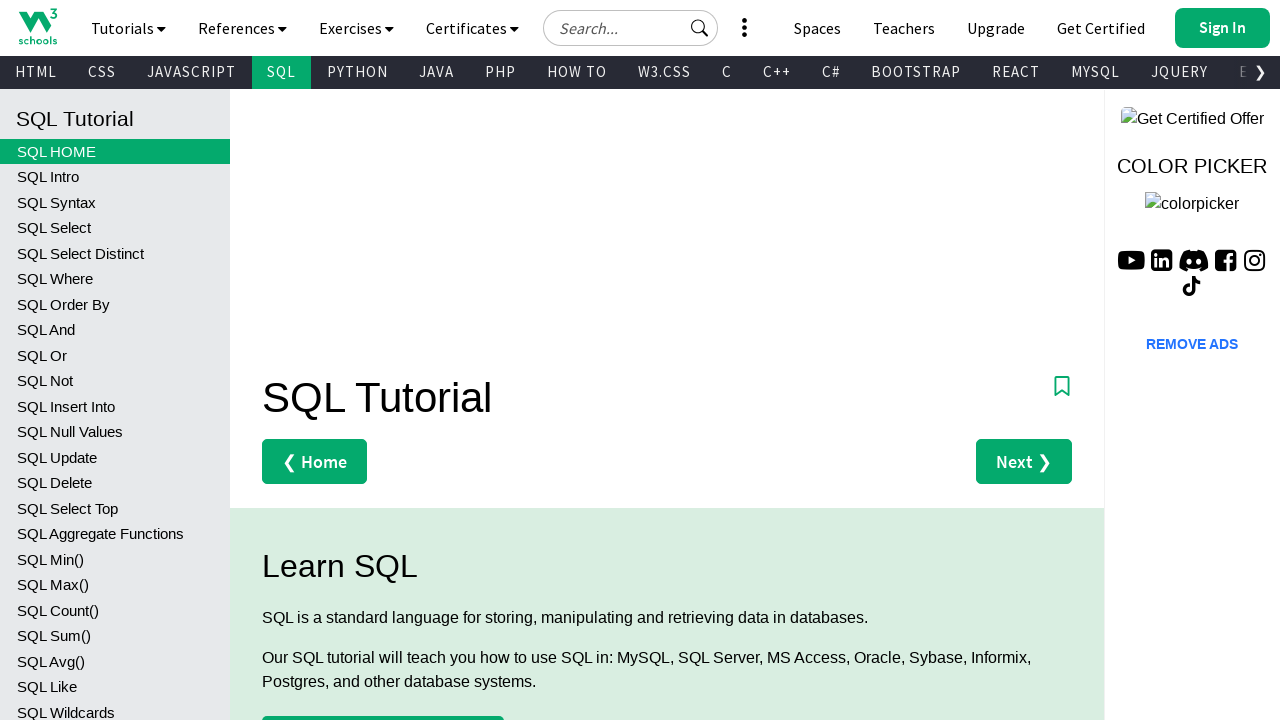

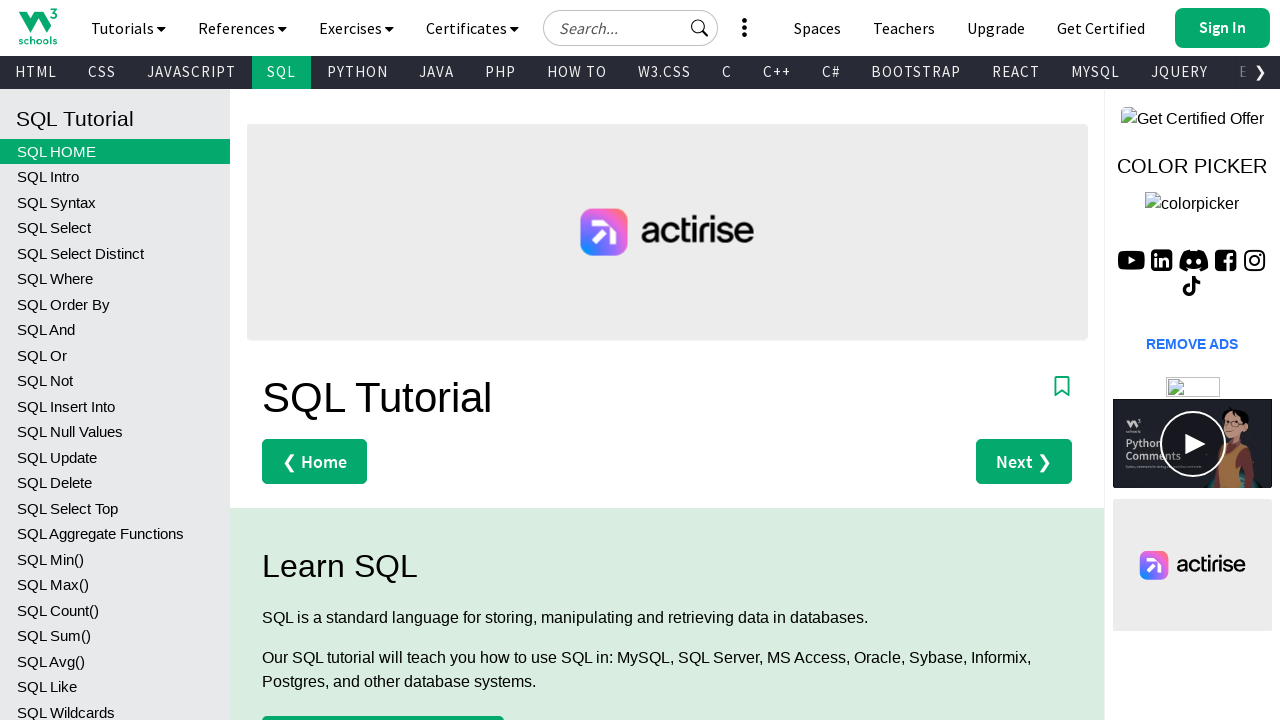